Tests scrolling functionality by scrolling to specific elements on the Selenium documentation page using scrollByAmount and scrollToElement methods

Starting URL: https://www.selenium.dev/

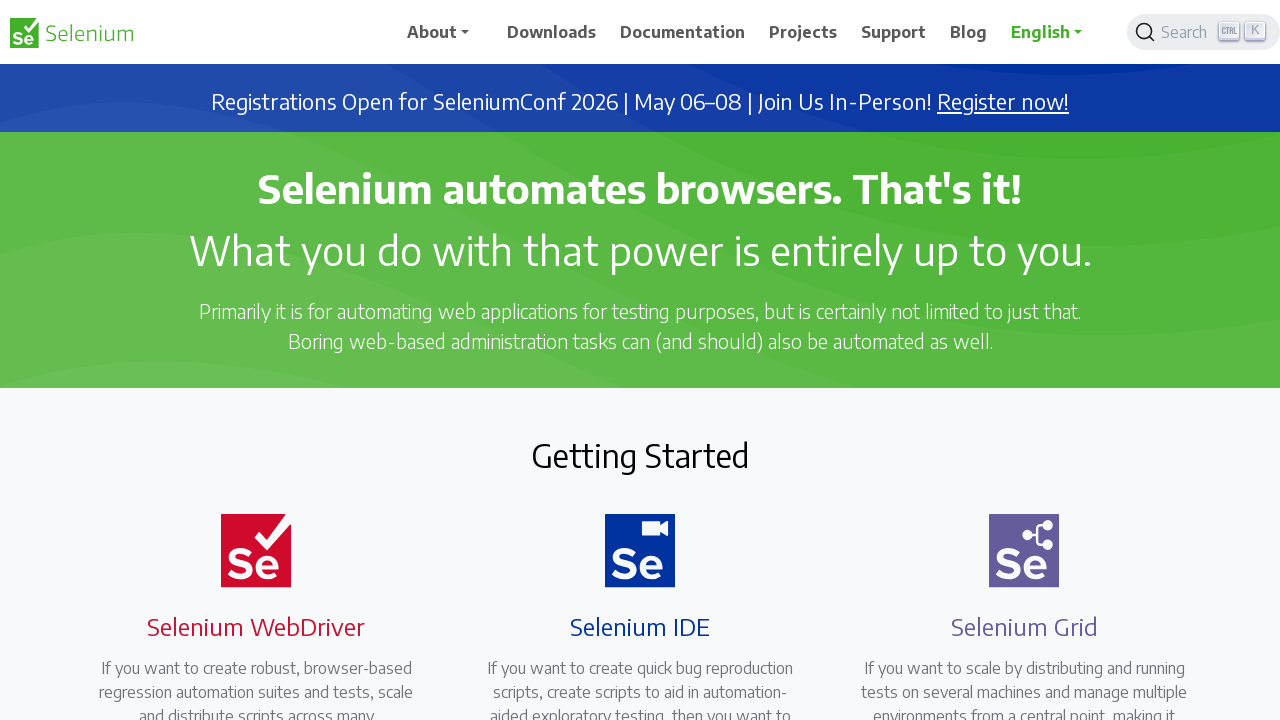

Located second selenium heading element
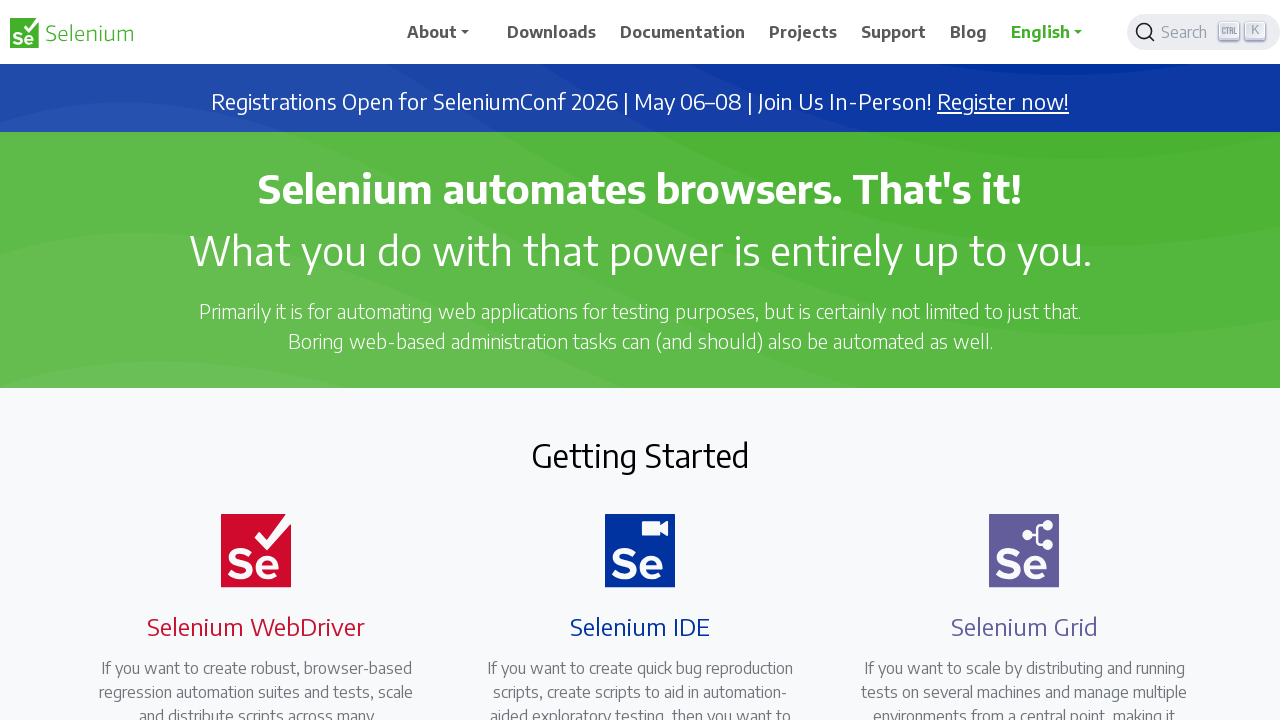

Retrieved y-coordinate of selenium heading
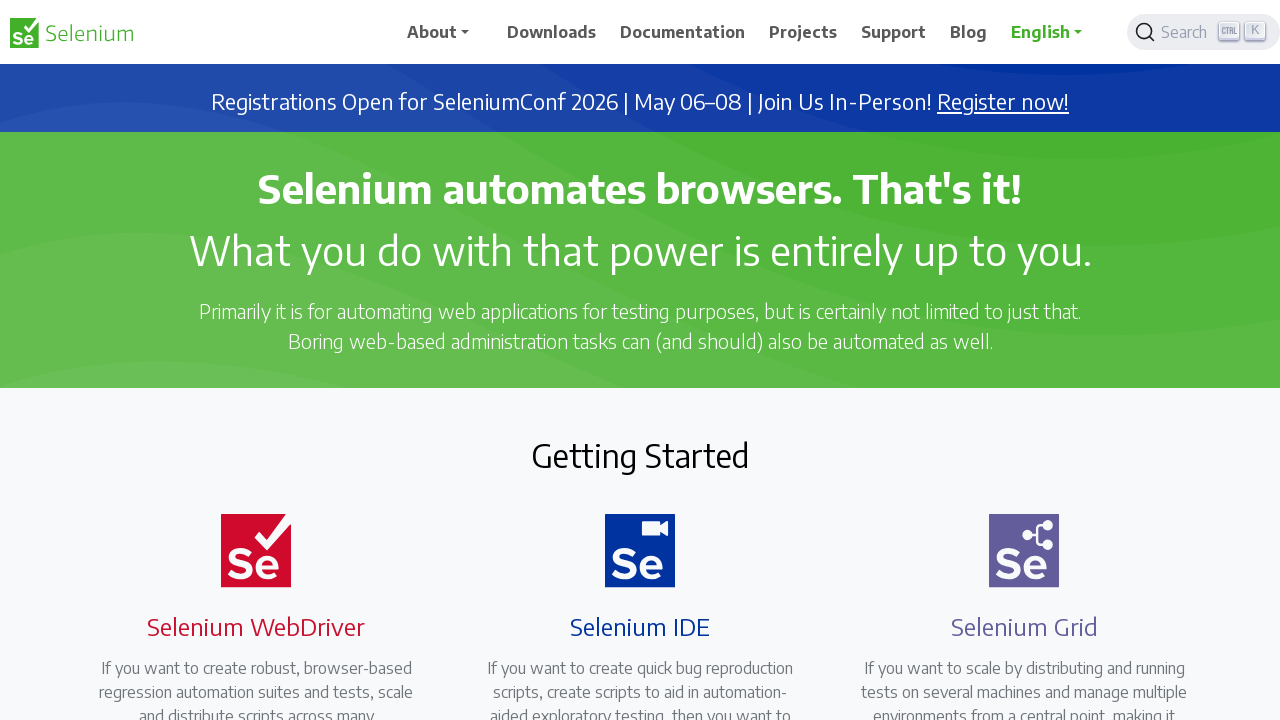

Scrolled by amount to reach selenium heading position
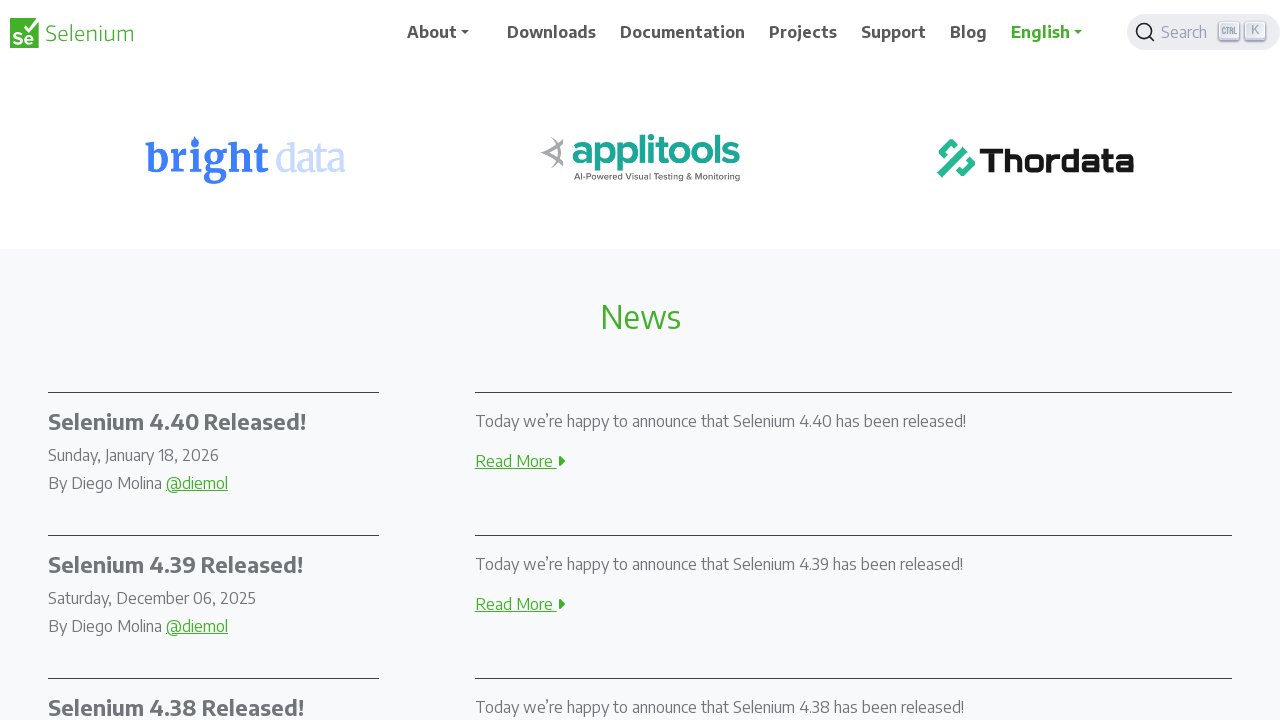

Located first card title element
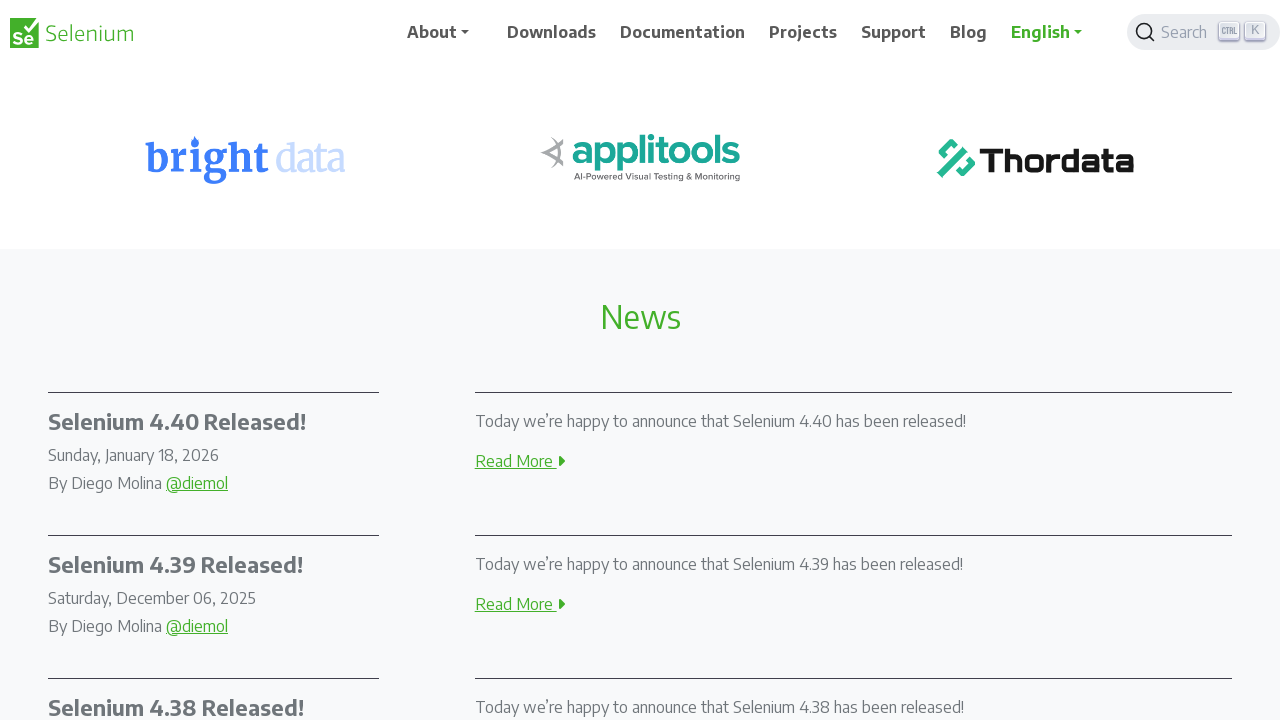

Scrolled to card title element into view
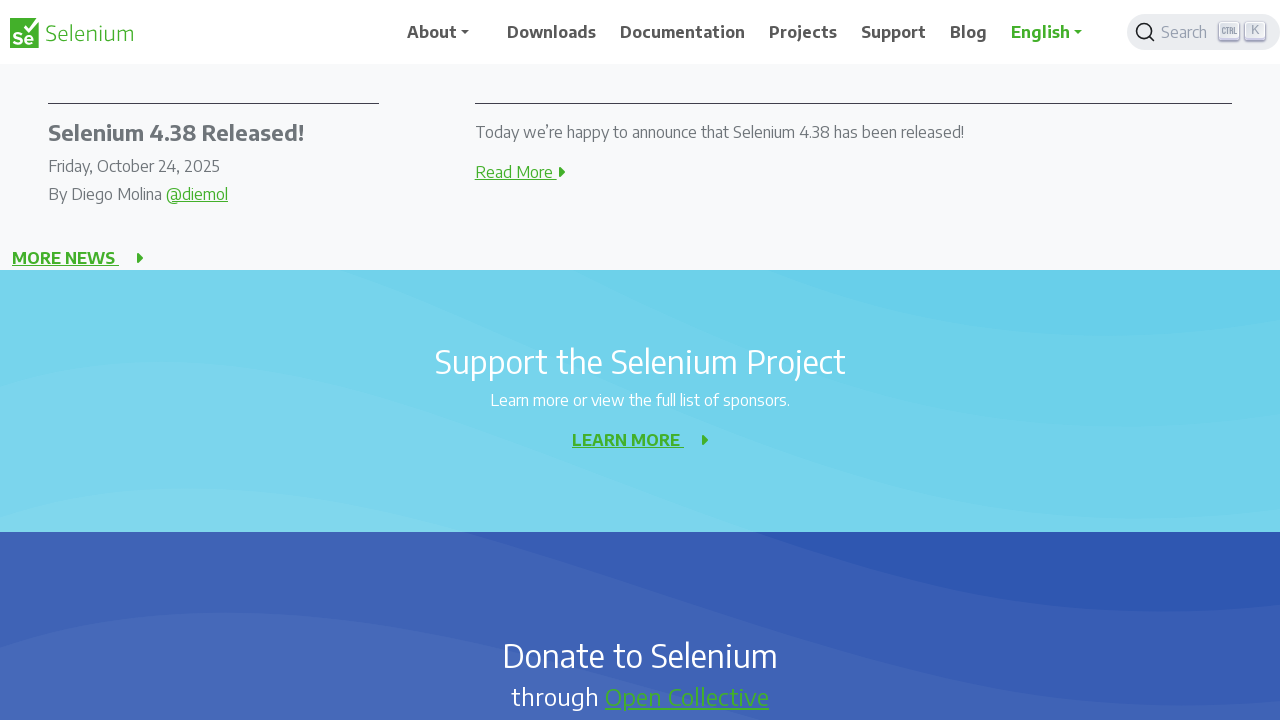

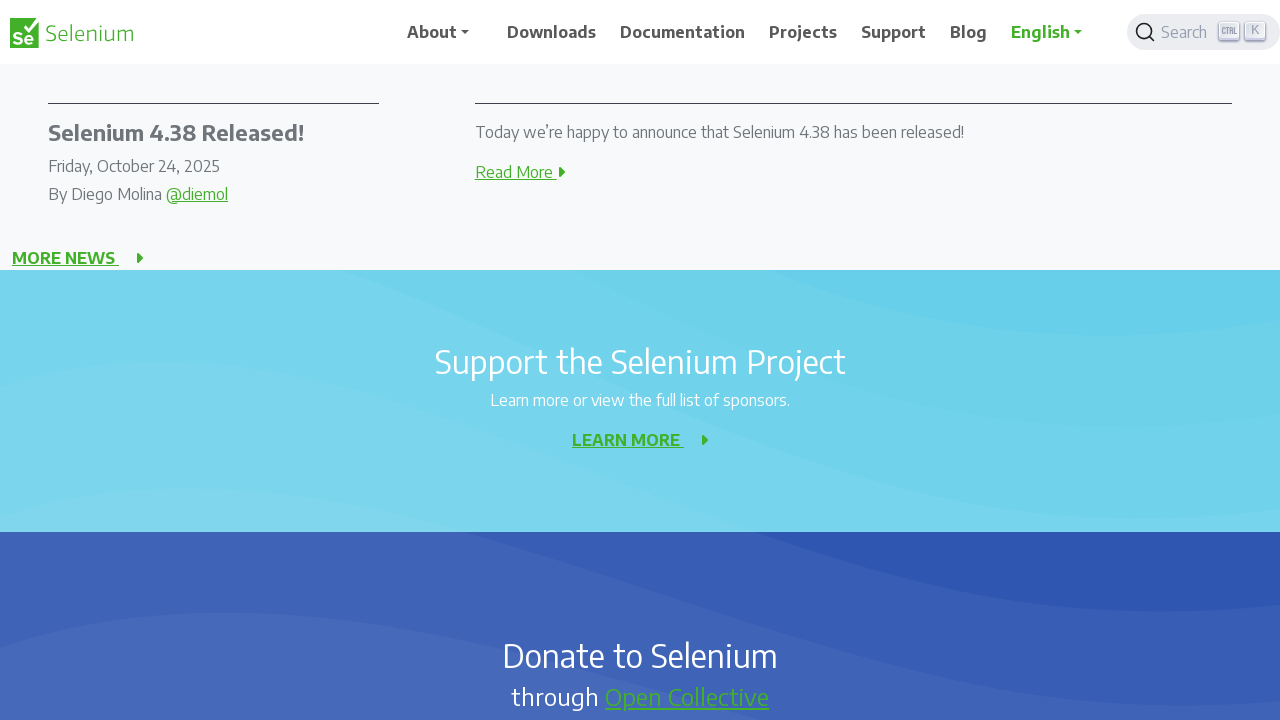